Tests hover functionality by hovering over three different images and verifying that user information appears for each image

Starting URL: https://the-internet.herokuapp.com/hovers

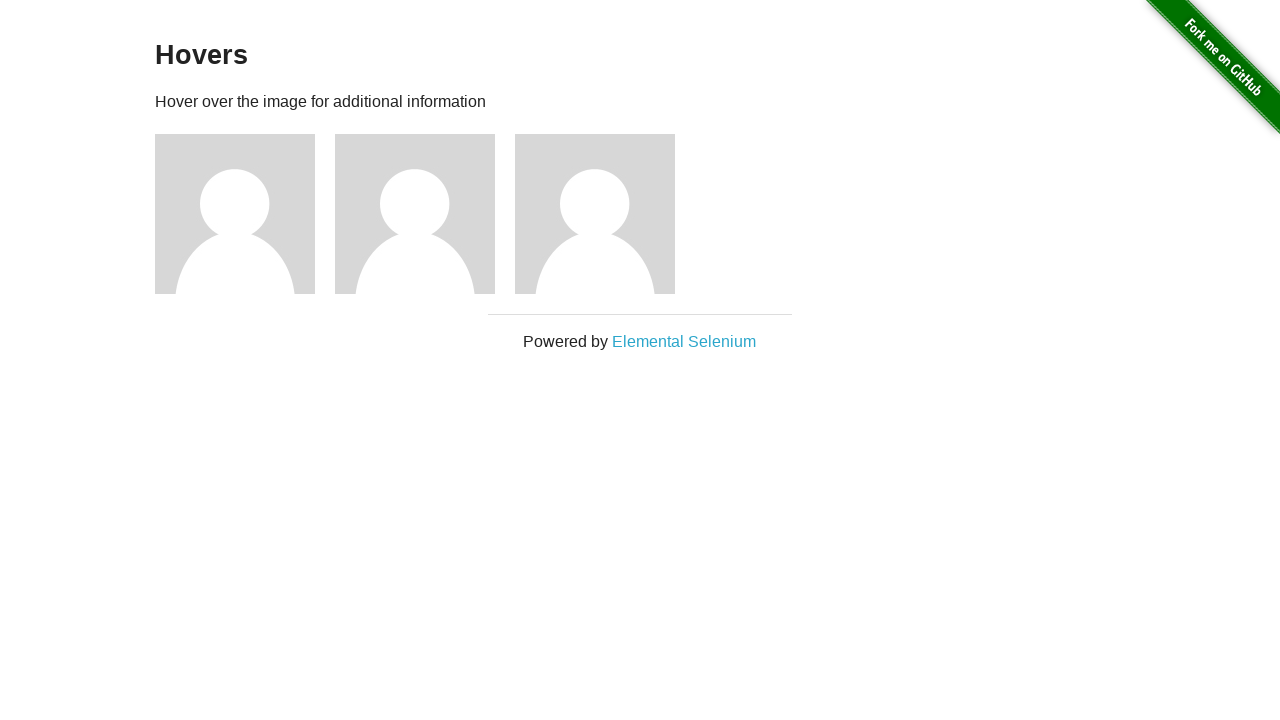

Verified page title is 'Hovers'
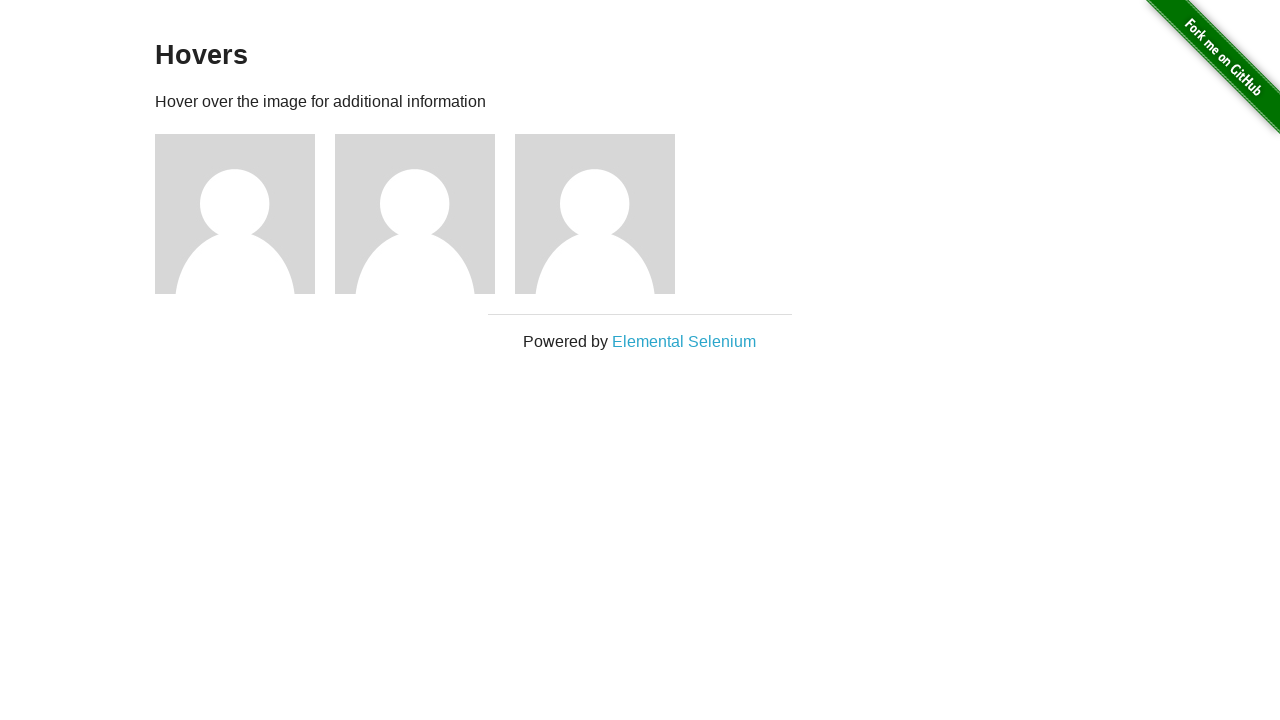

Hovered over first image at (245, 214) on xpath=//div[@id='content']/div/div[@class='figure'][1]
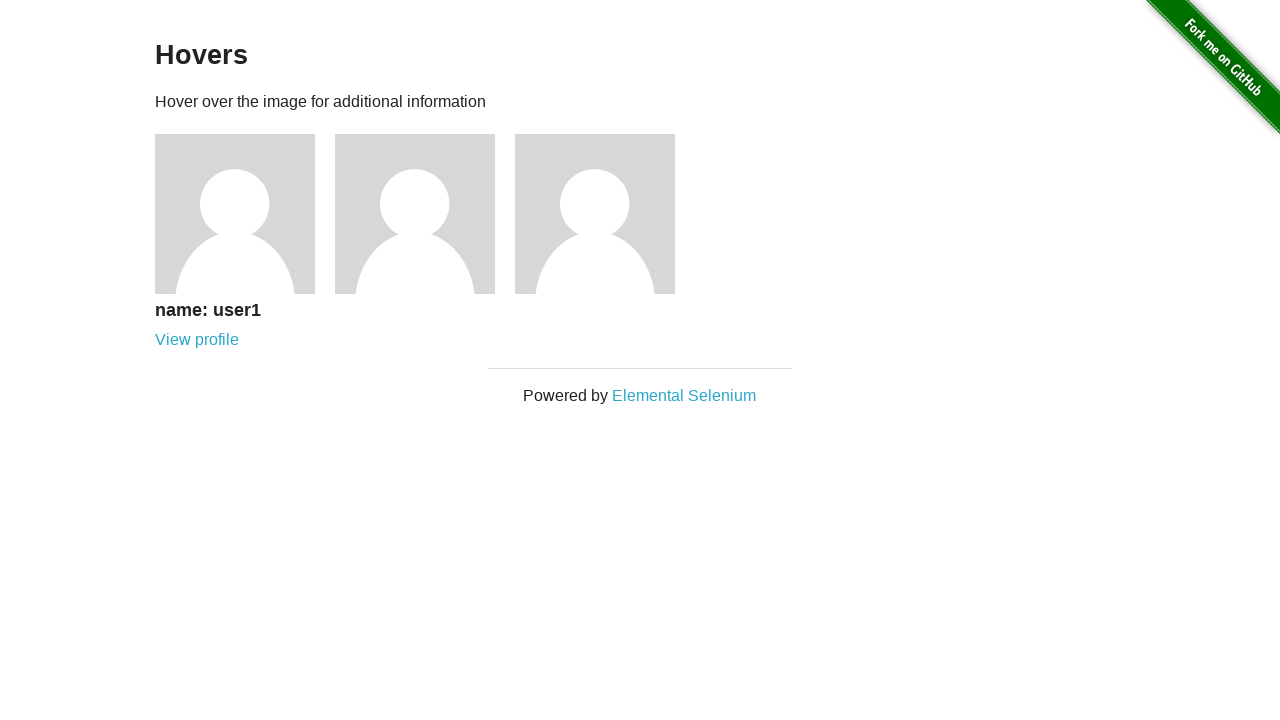

Verified user1 information appeared for first image
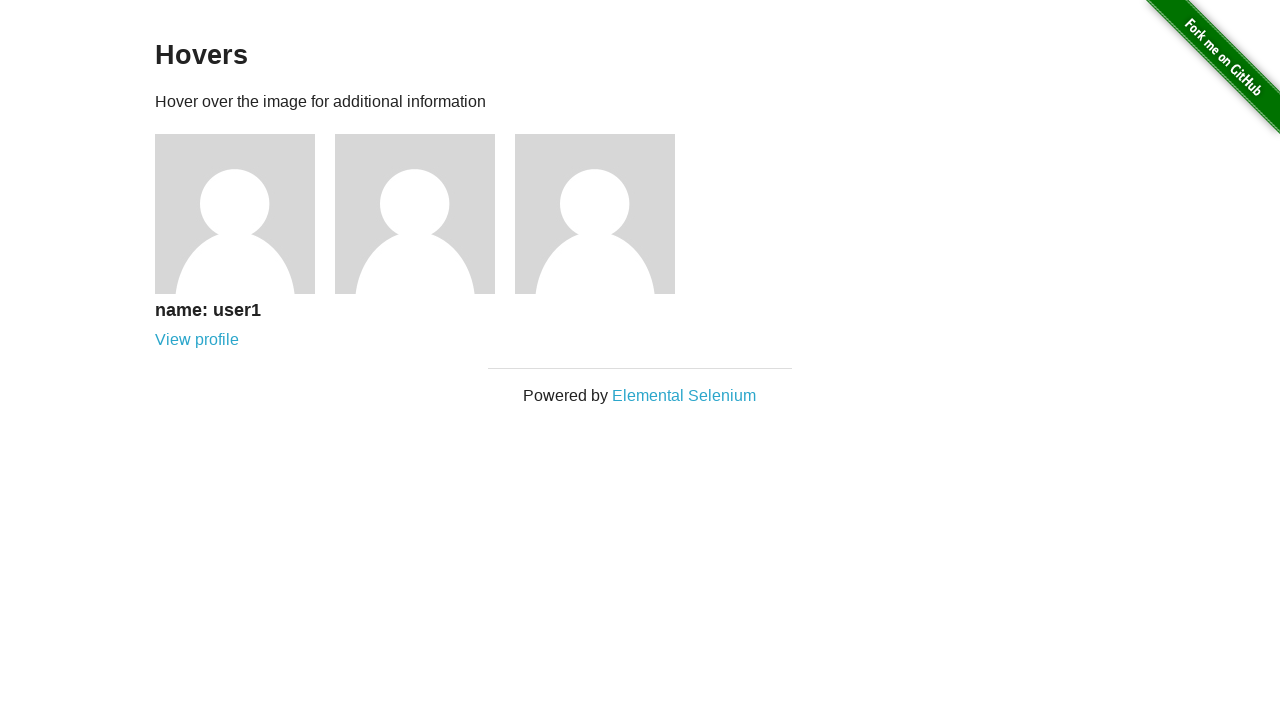

Hovered over second image at (425, 214) on xpath=//div[@id='content']/div/div[@class='figure'][2]
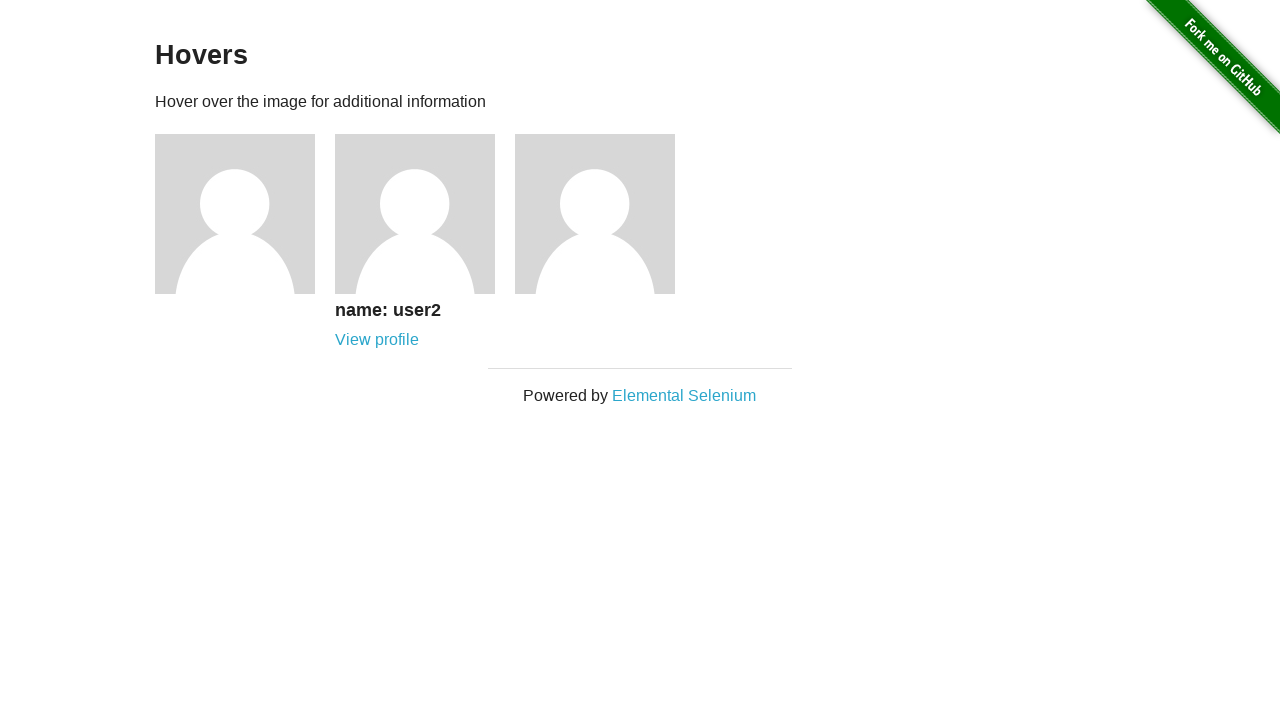

Verified user2 information appeared for second image
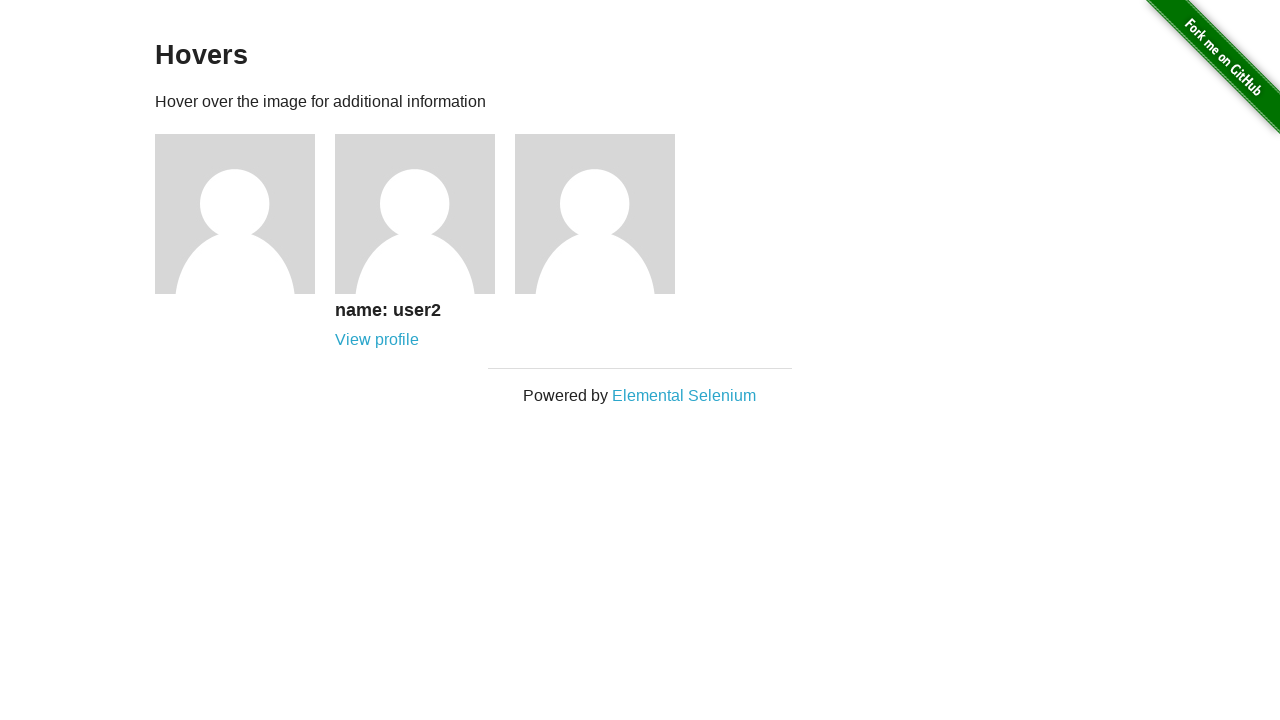

Hovered over third image at (605, 214) on xpath=//div[@id='content']/div/div[@class='figure'][3]
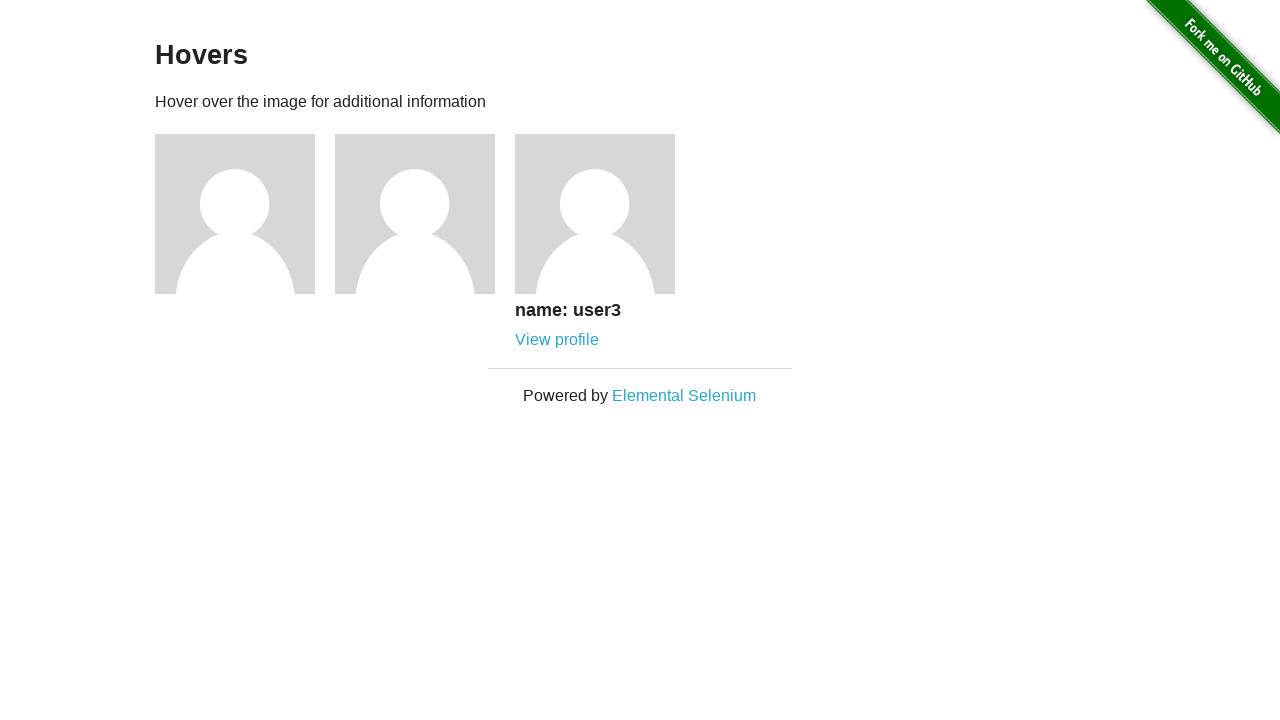

Verified user3 information appeared for third image
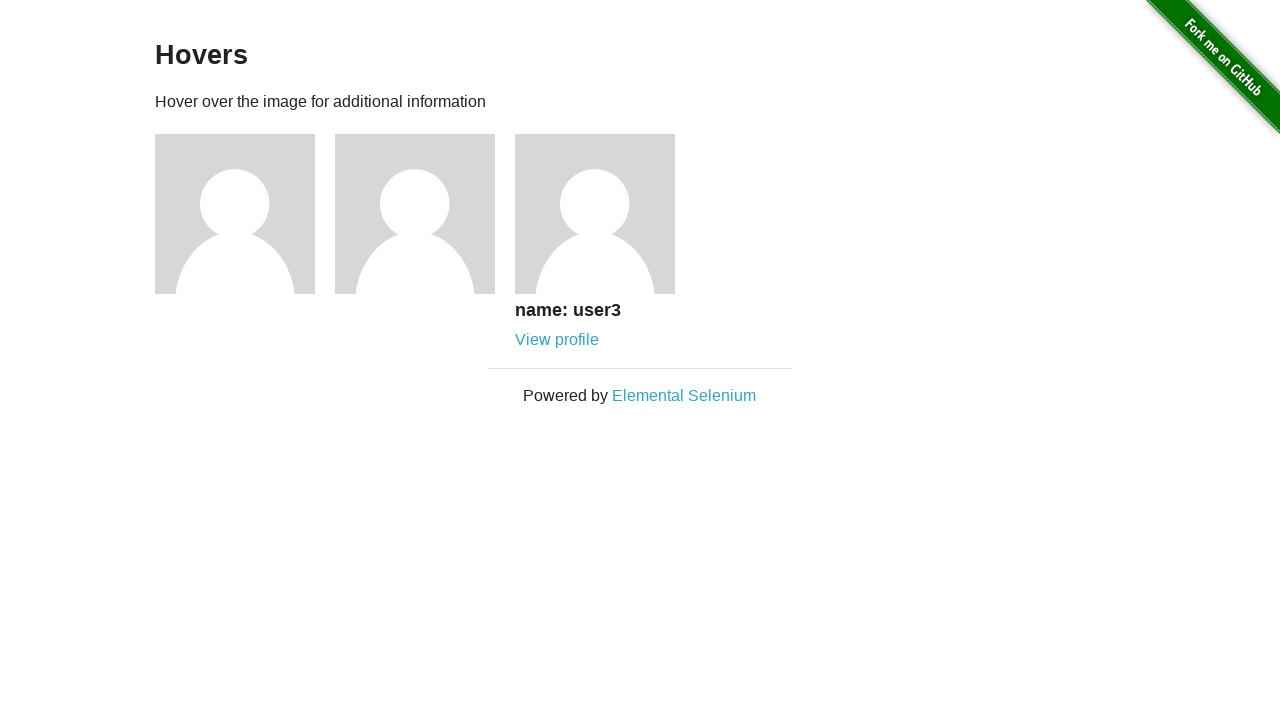

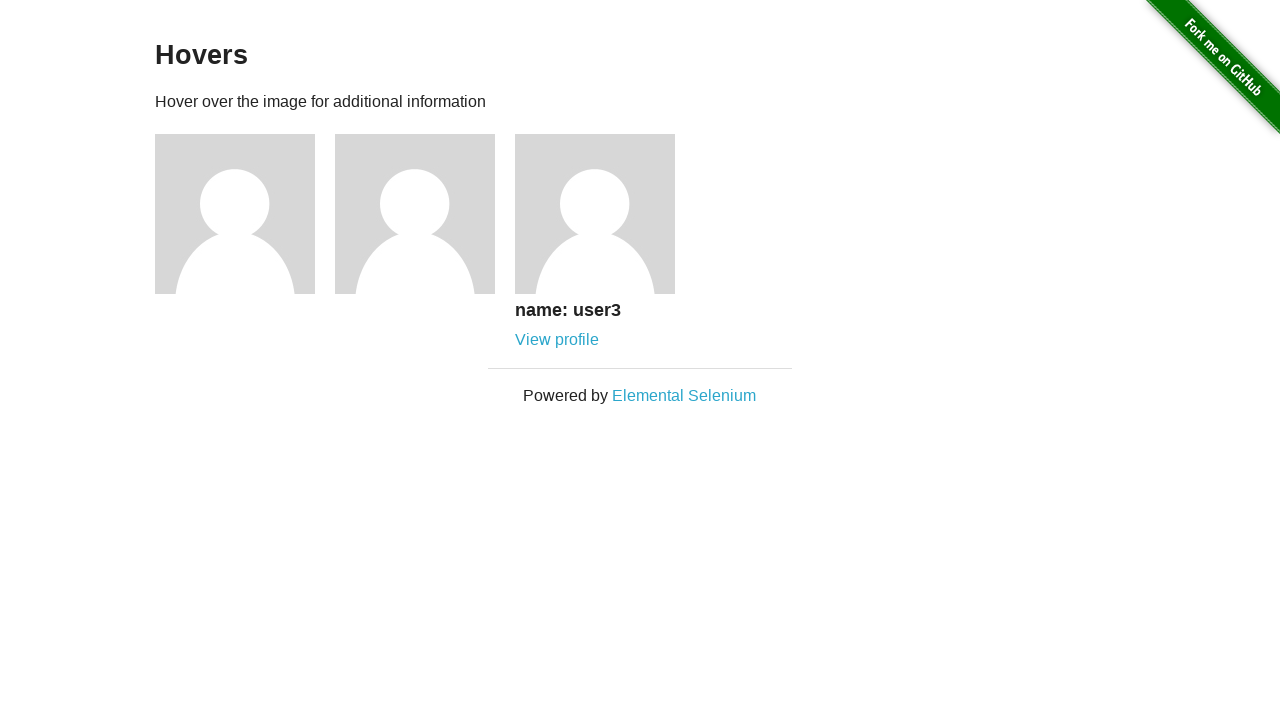